Tests clicking a button with a dynamic ID on the UI testing playground site to verify handling of elements with changing identifiers

Starting URL: http://uitestingplayground.com/dynamicid

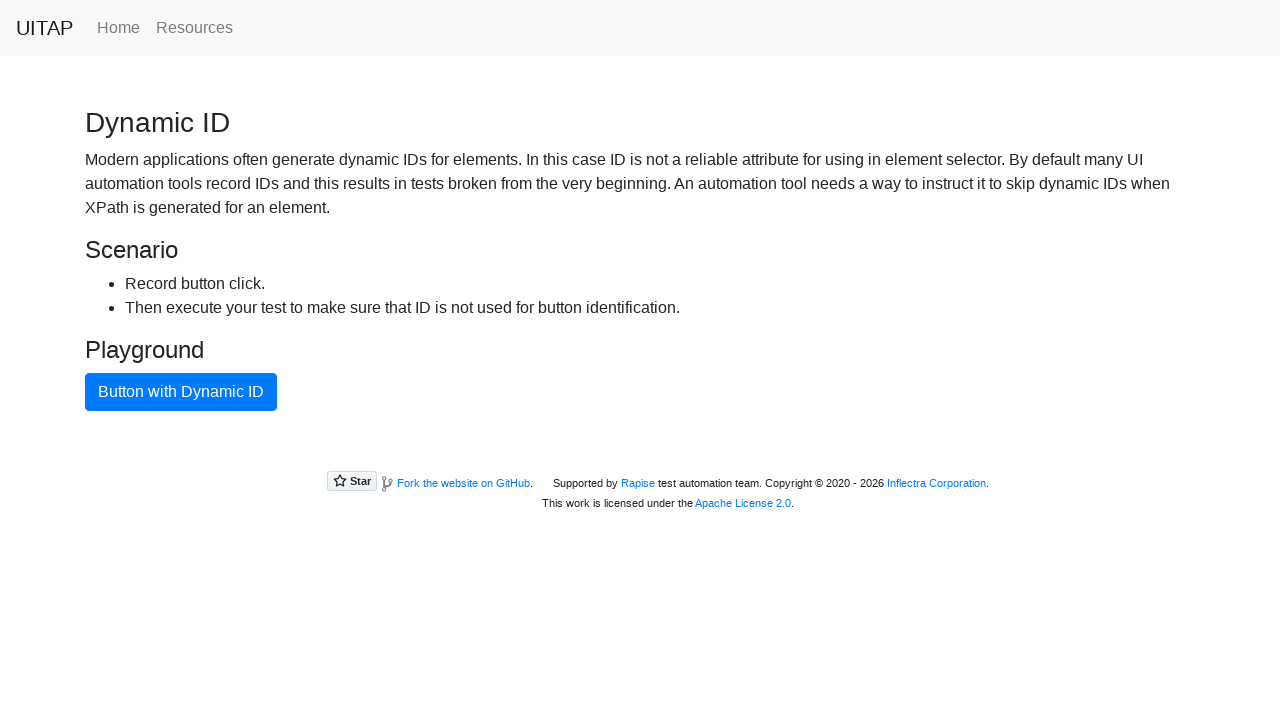

Clicked button with dynamic ID using text content at (181, 392) on xpath=//button[text()='Button with Dynamic ID']
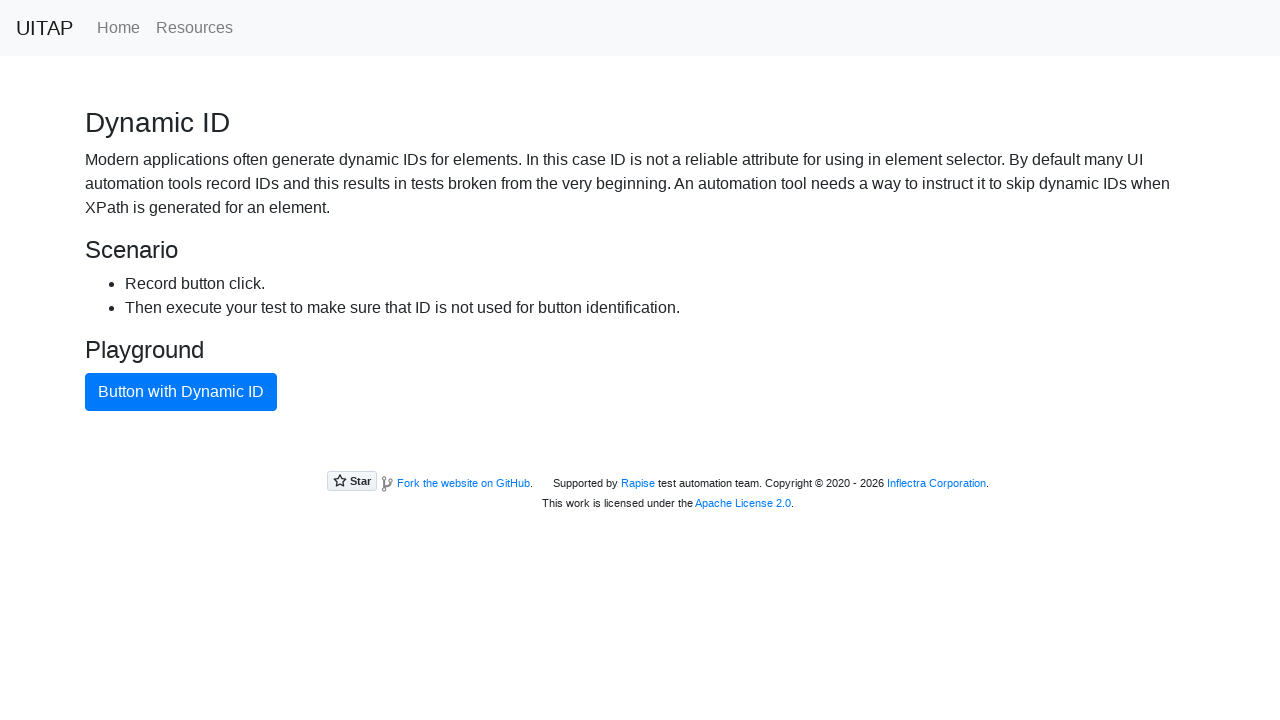

Waited 1 second to observe the result after clicking dynamic ID button
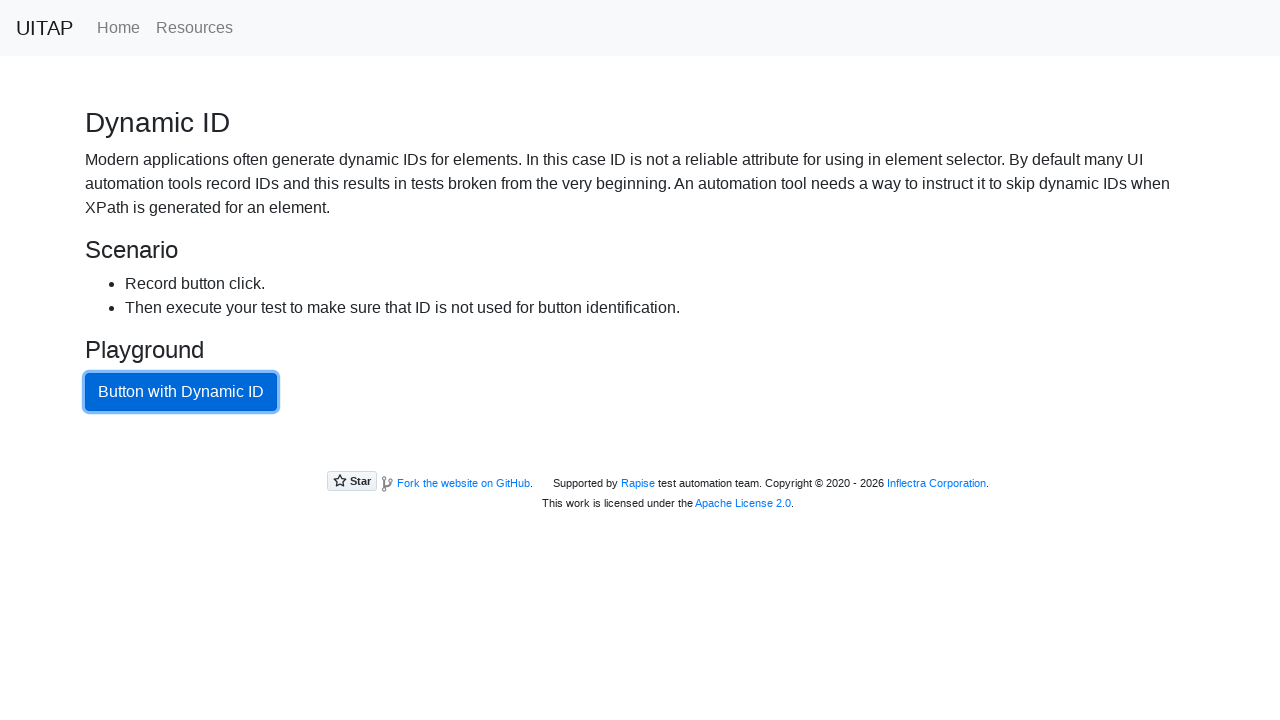

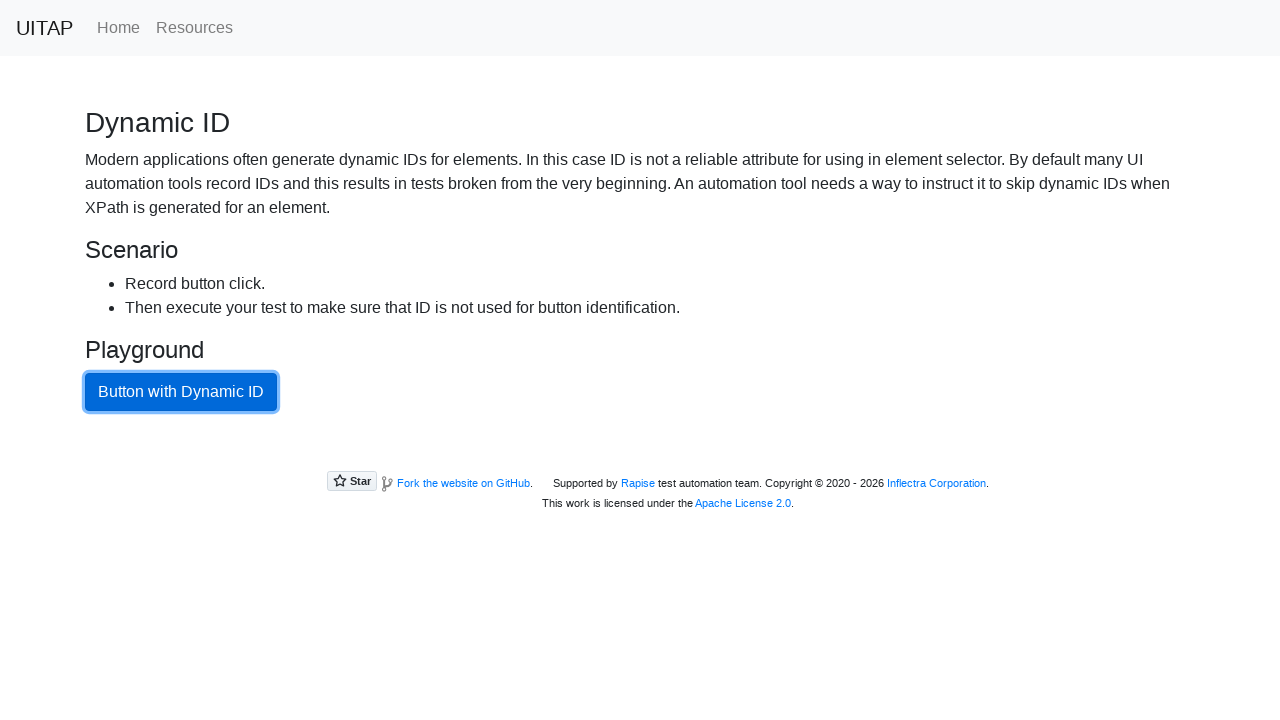